Performs a drag and drop action by dragging 'box A' to the offset position of 'box B' on a drag-and-drop demo page.

Starting URL: https://crossbrowsertesting.github.io/drag-and-drop

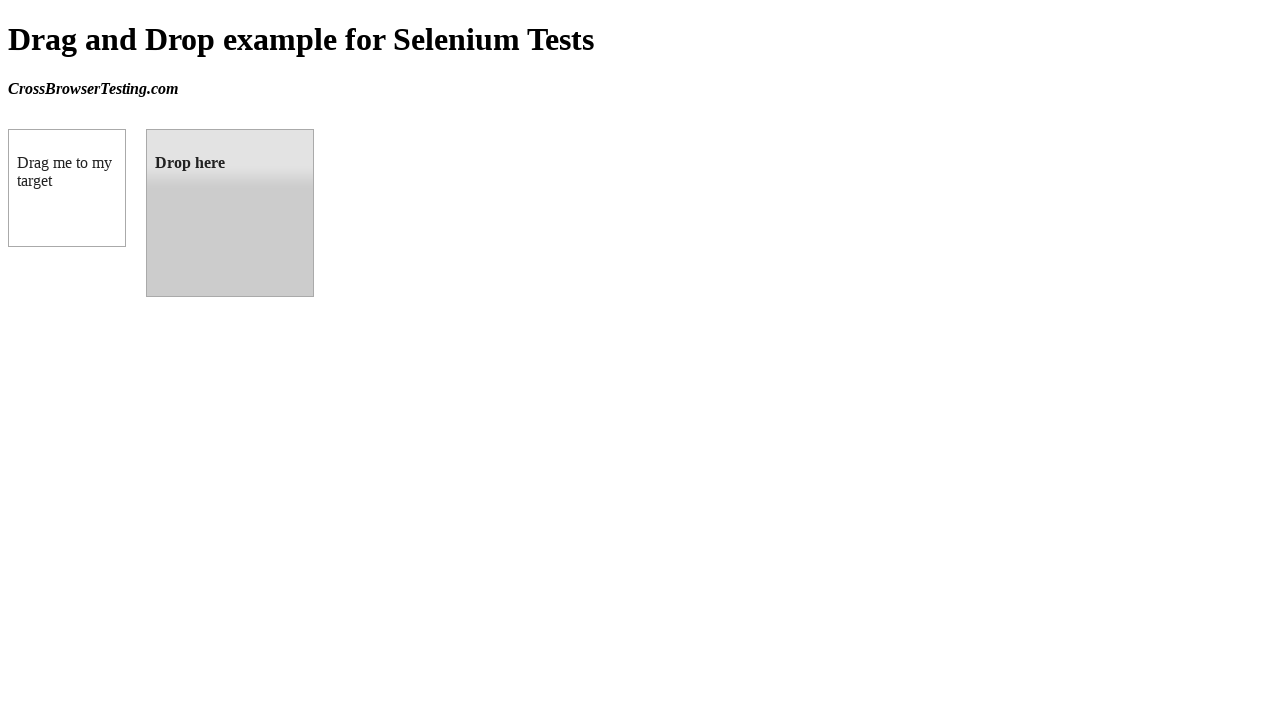

Located source element 'box A' (#draggable)
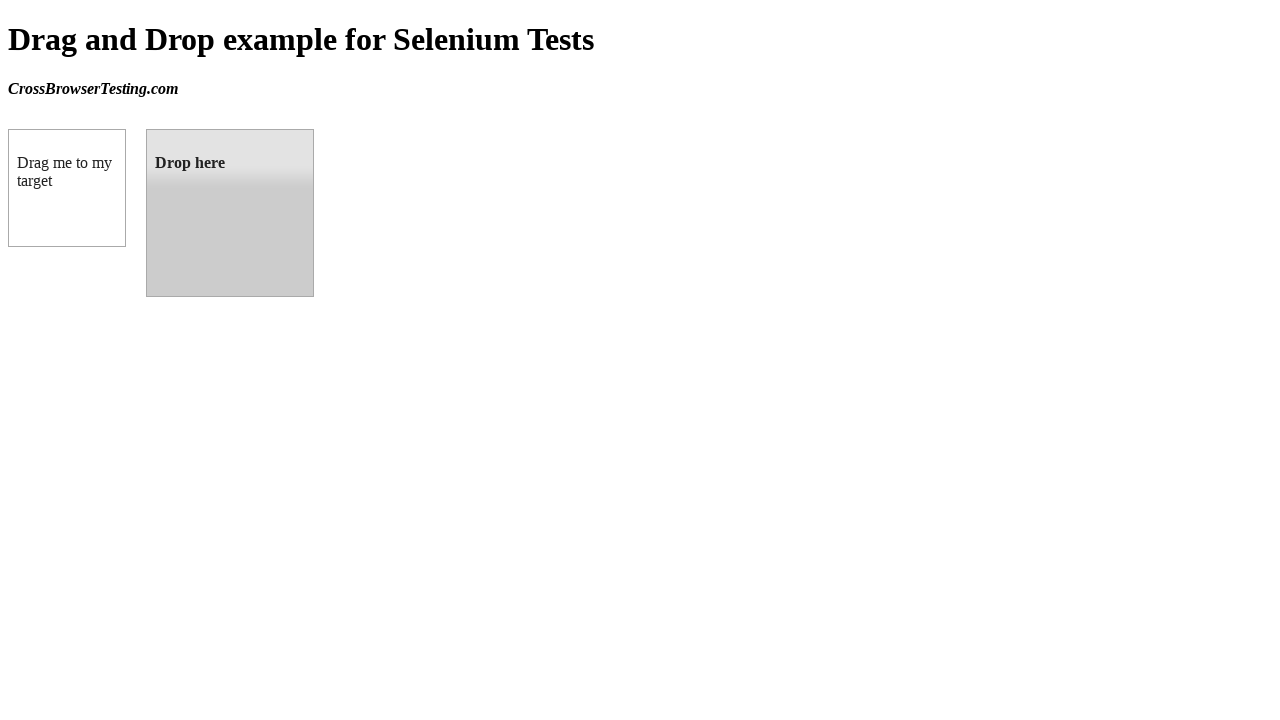

Located target element 'box B' (#droppable)
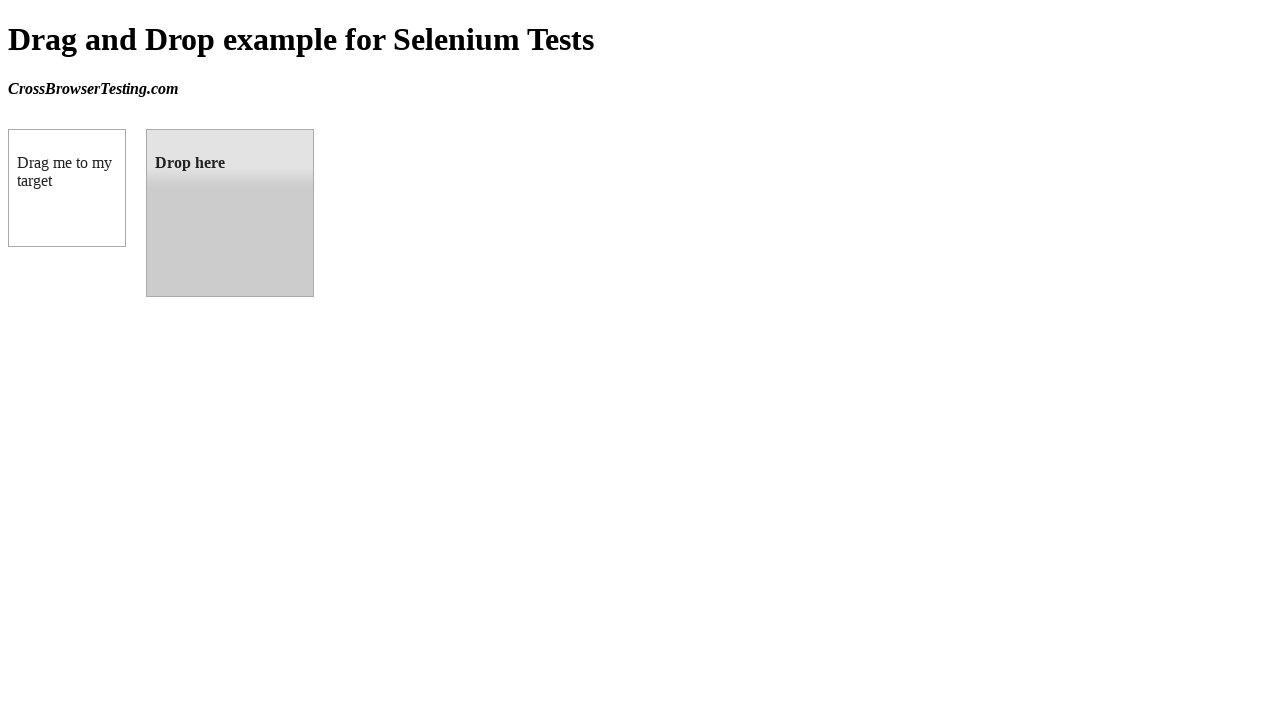

Source element 'box A' is now visible
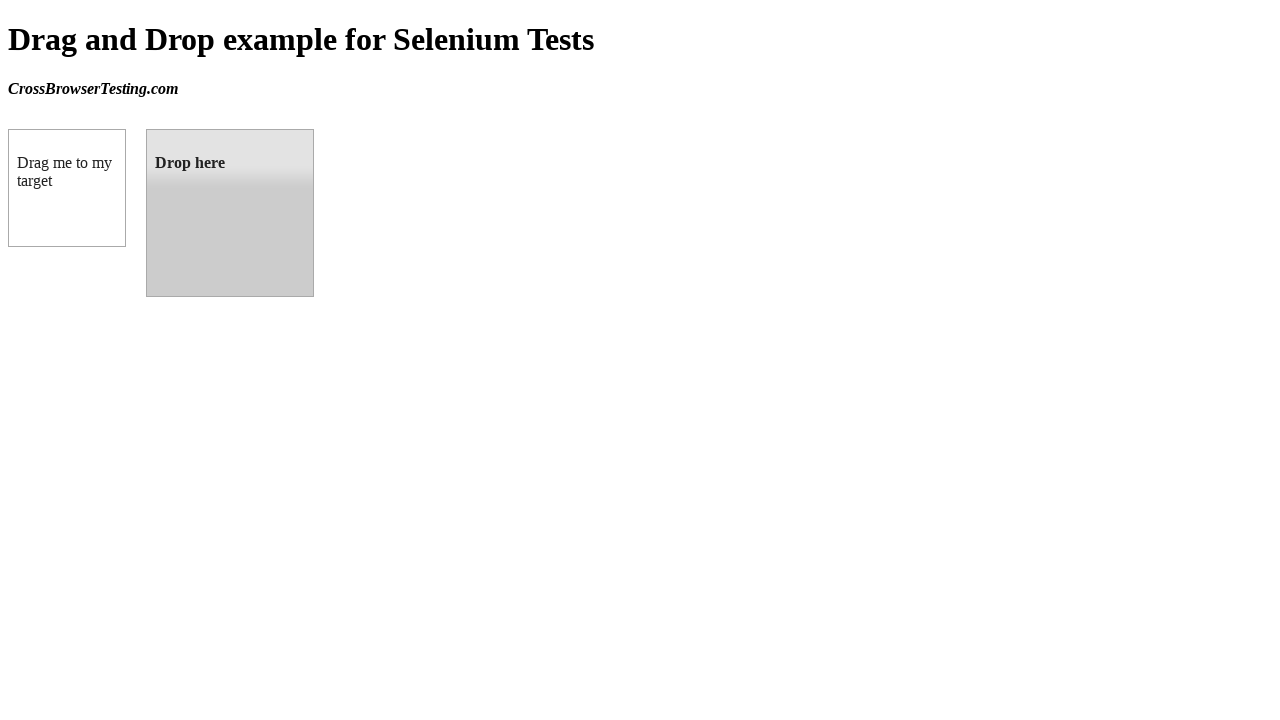

Target element 'box B' is now visible
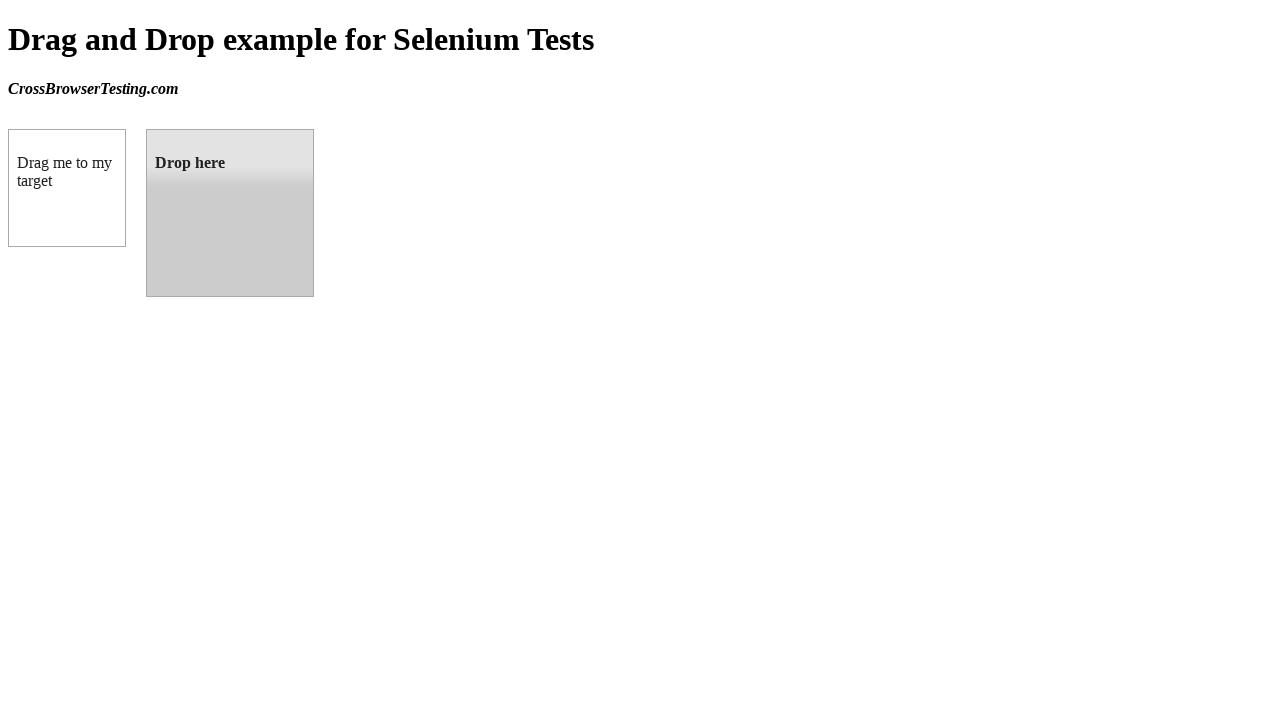

Calculated target element's center position: (230, 213)
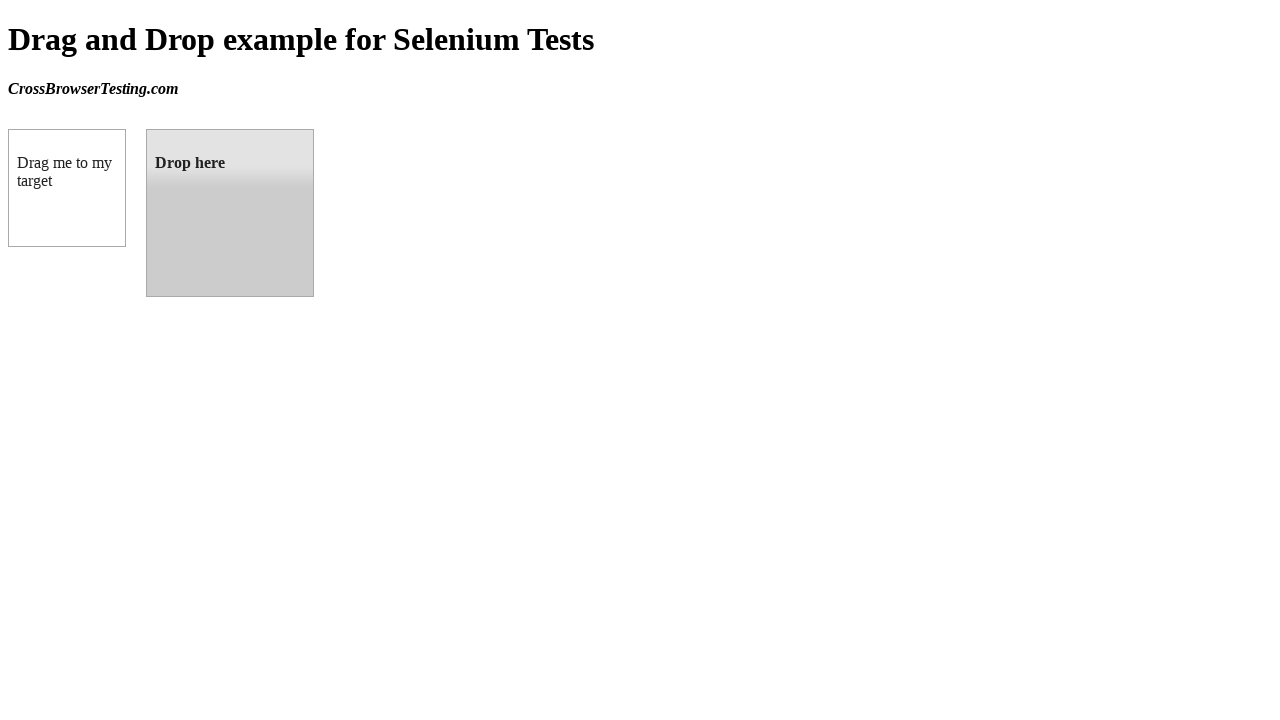

Calculated source element's center position: (67, 188)
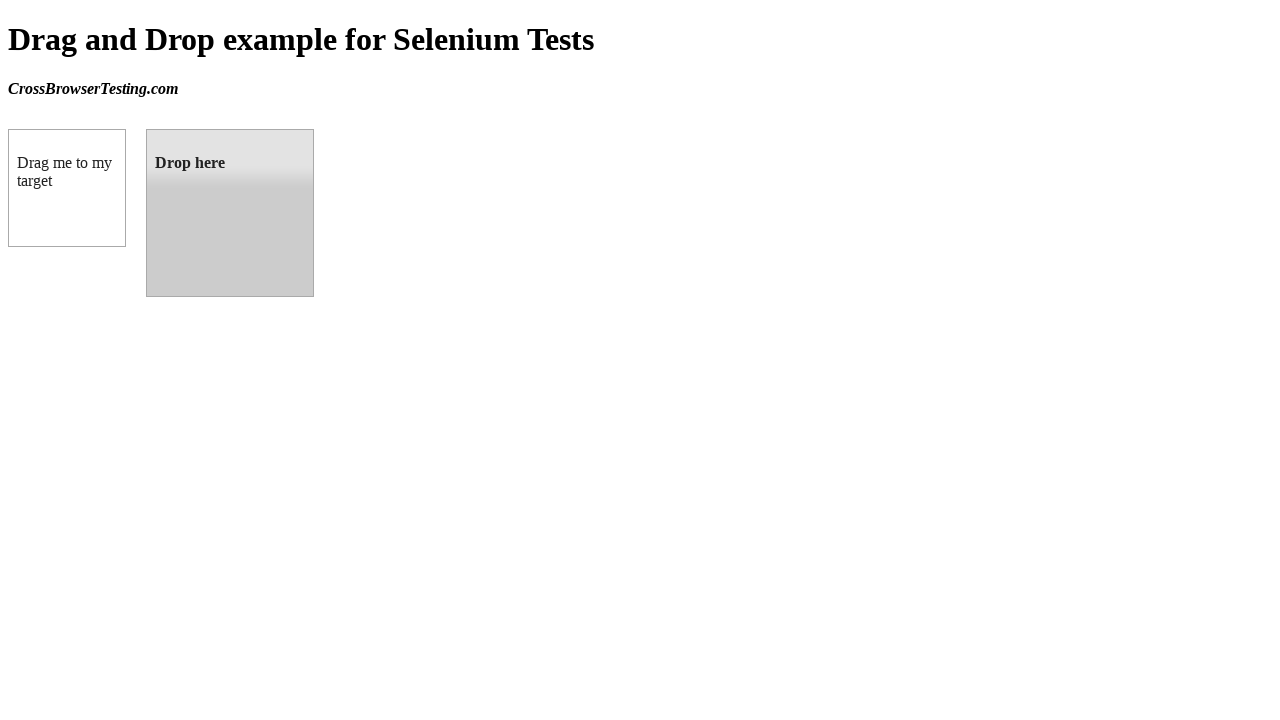

Moved mouse to source element position at (67, 188)
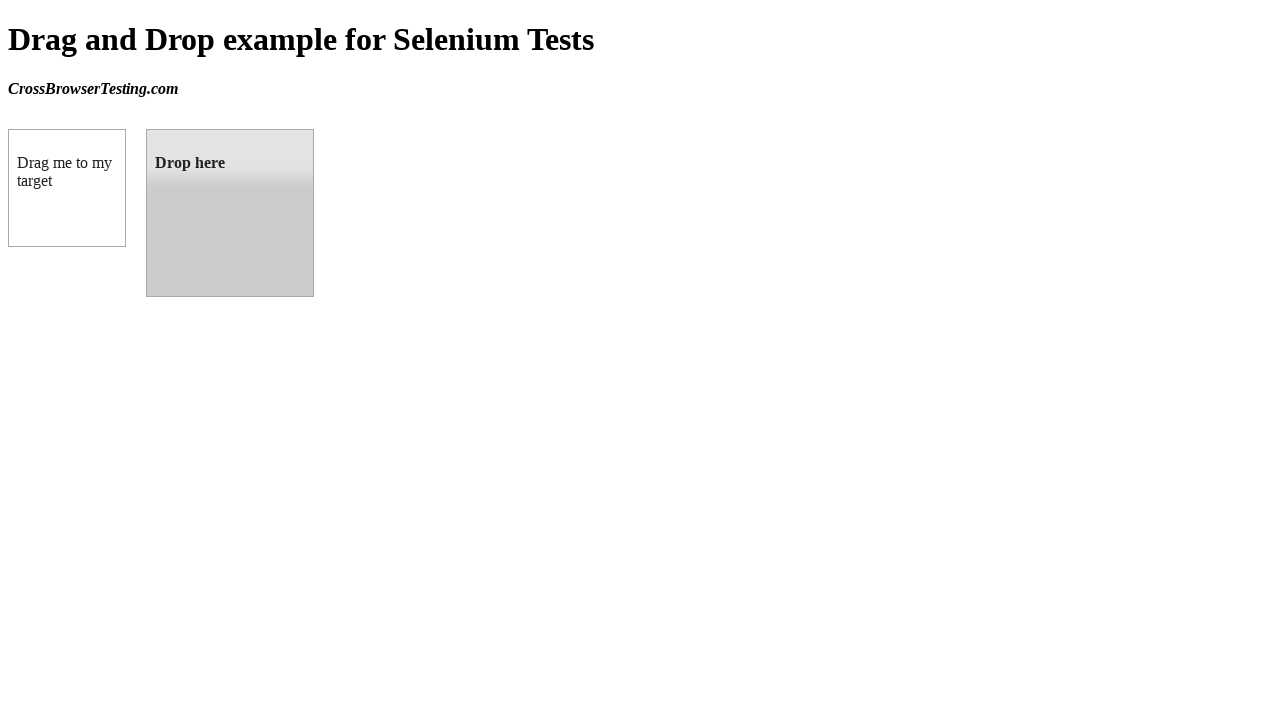

Pressed mouse button down on source element at (67, 188)
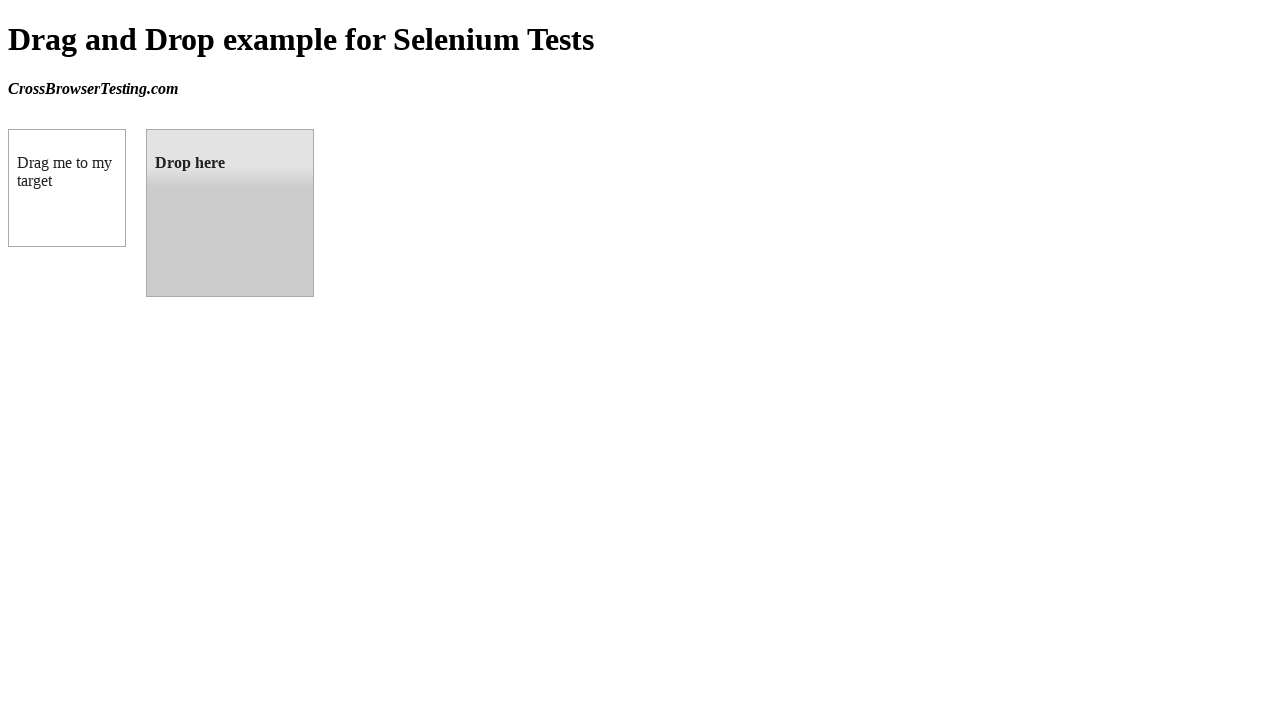

Dragged mouse to target element position at (230, 213)
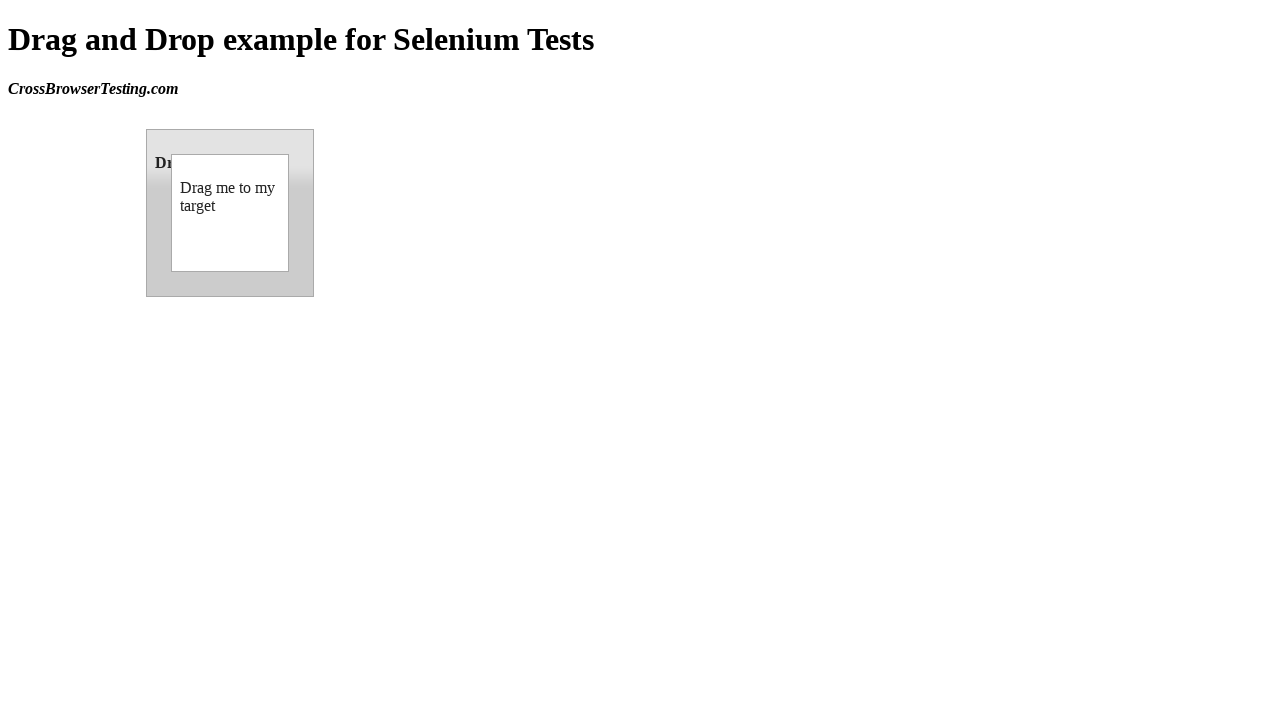

Released mouse button, completing drag and drop from box A to box B at (230, 213)
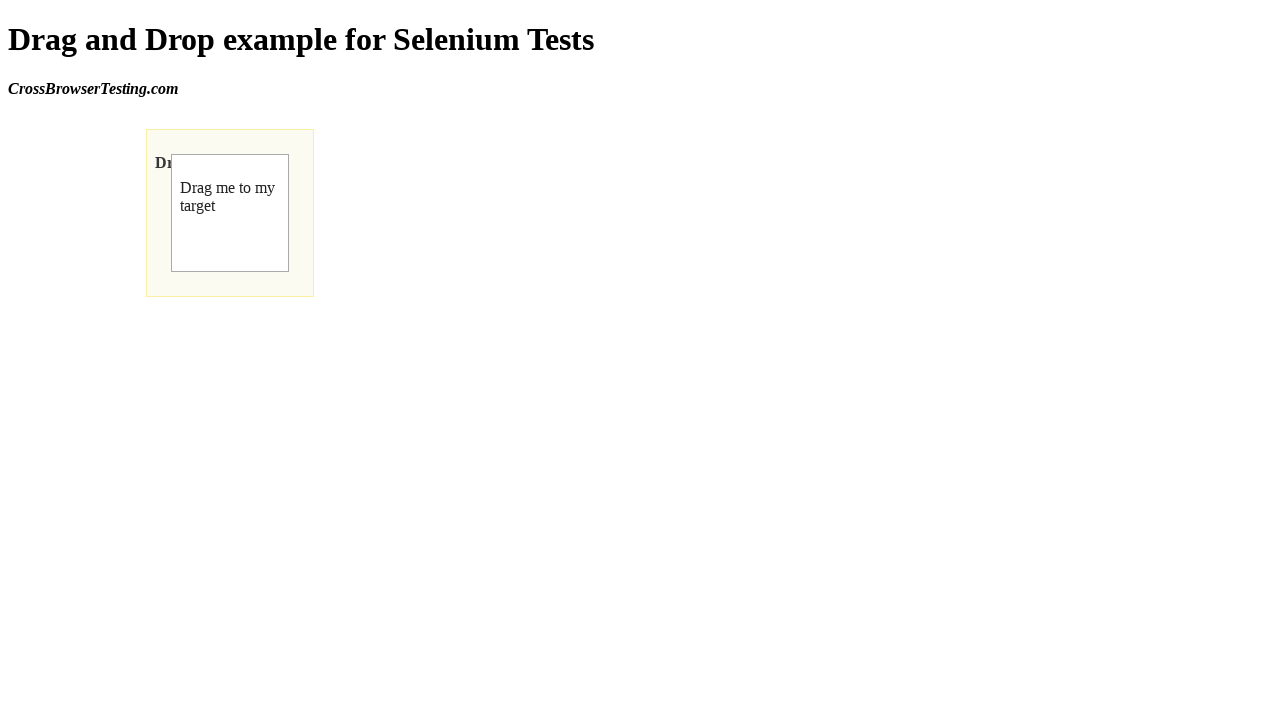

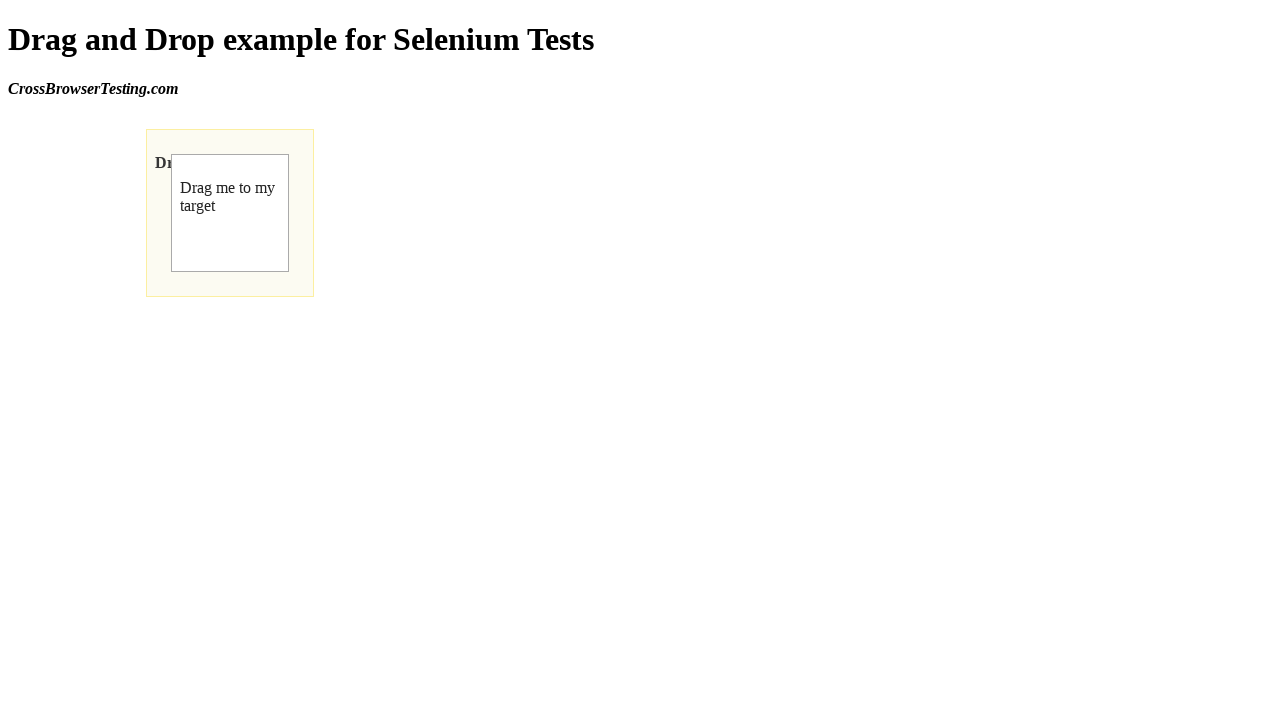